Navigates to the Selenium downloads page and clicks on a paragraph element containing either 'Java' or 'Ruby' text using XPath with OR operator

Starting URL: https://www.selenium.dev/downloads/

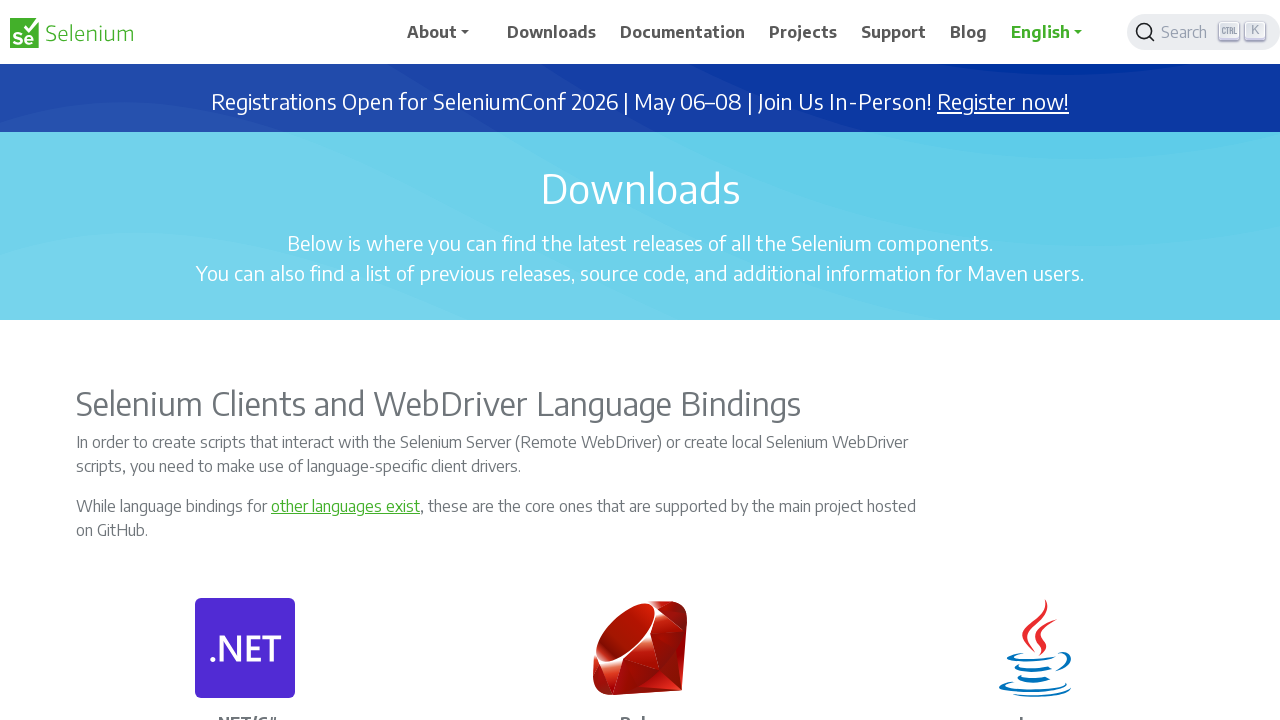

Waited 2 seconds for page to load
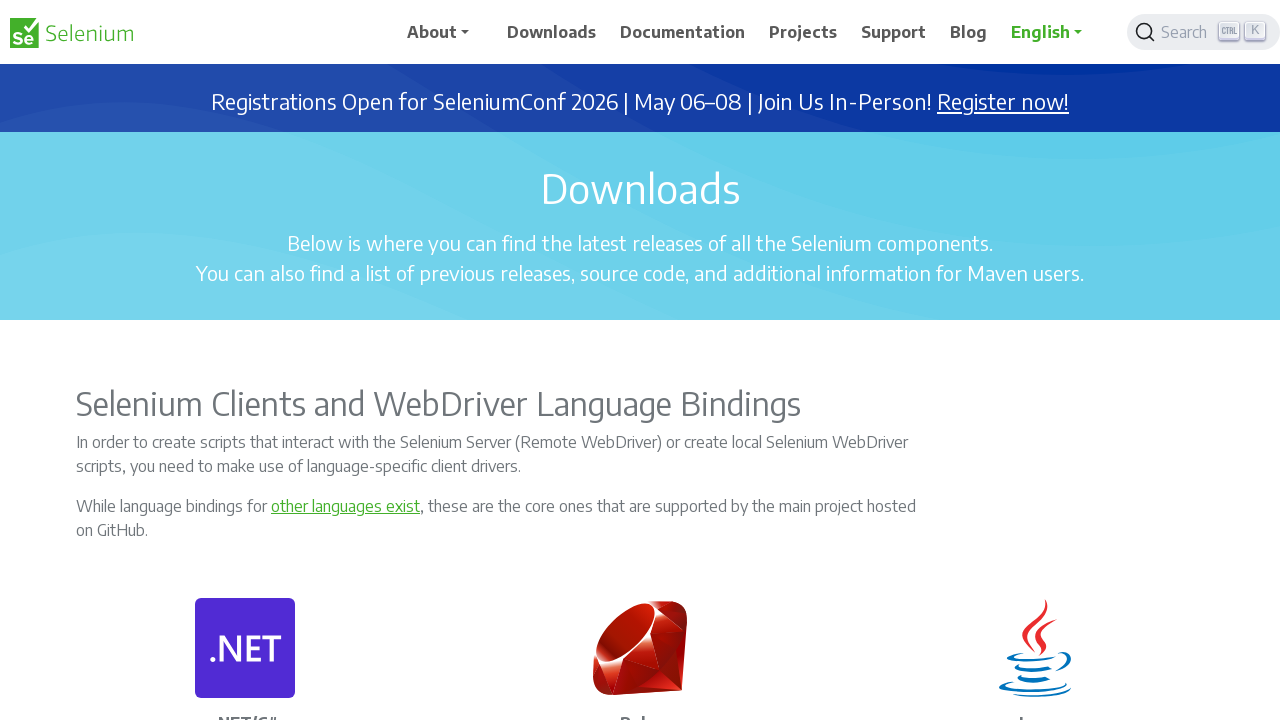

Clicked paragraph element containing 'Java' or 'Ruby' text using XPath with OR operator at (640, 711) on xpath=//p[.='Java' or .='Ruby']
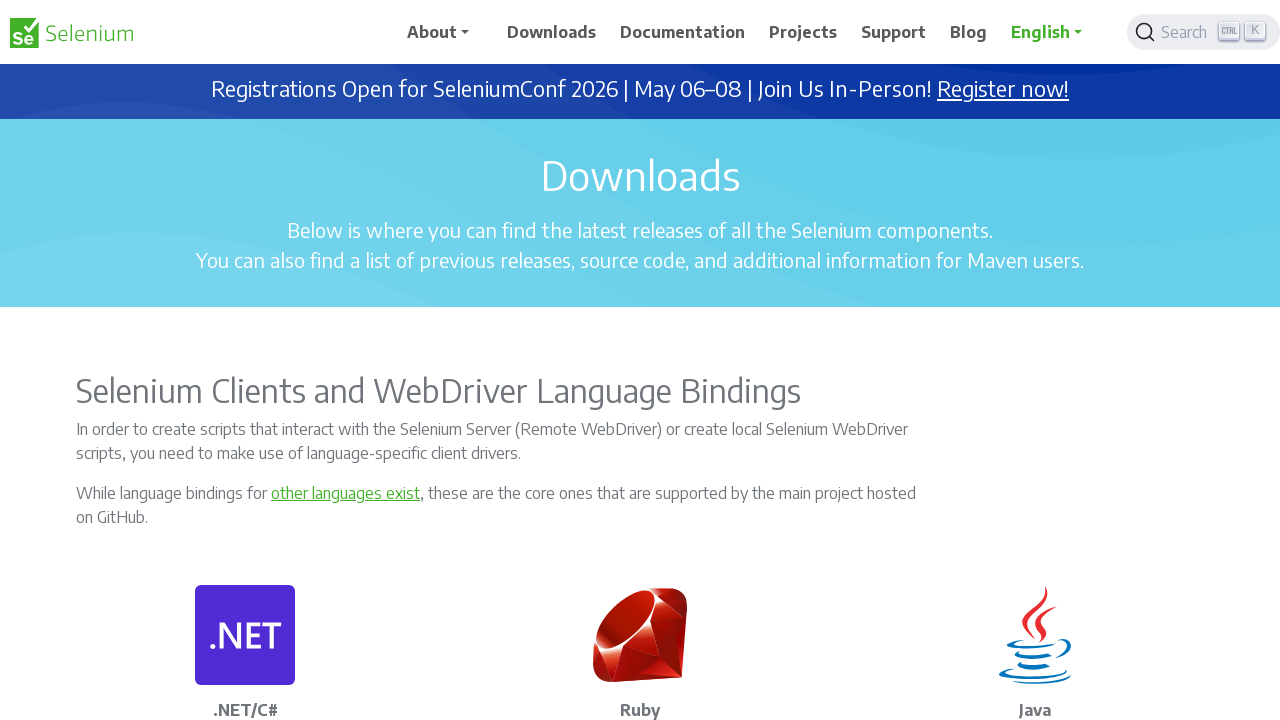

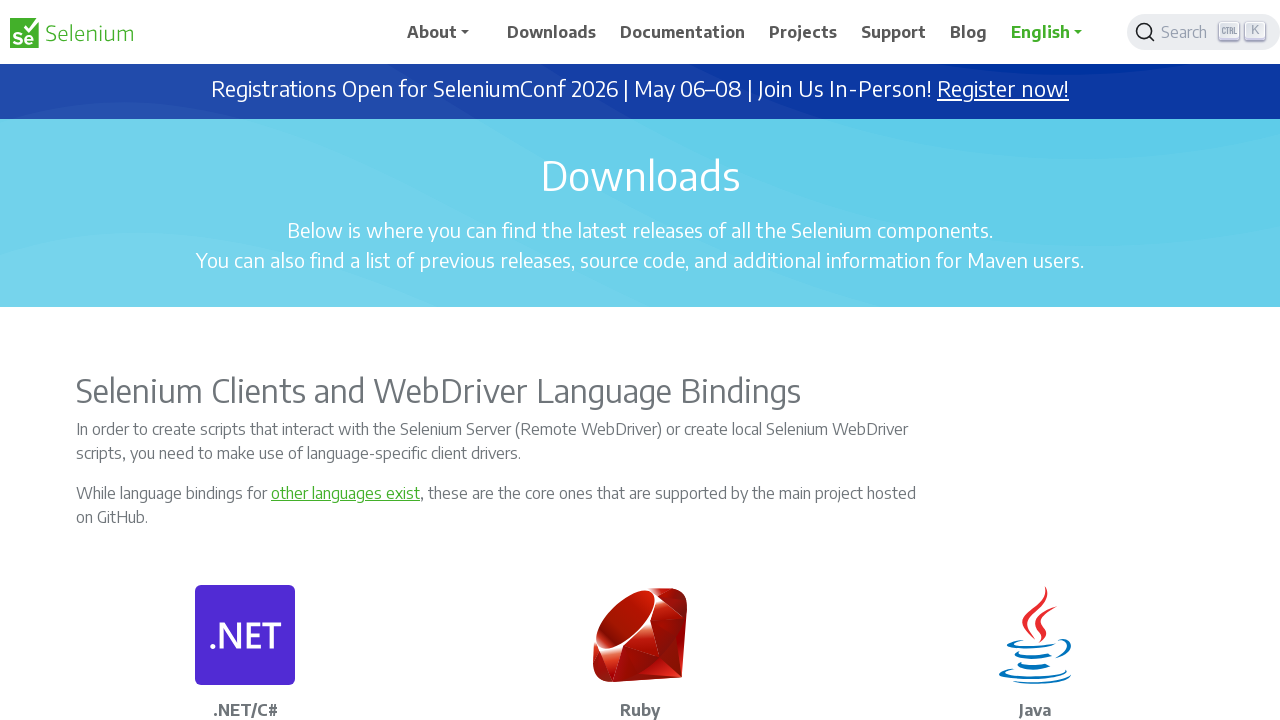